Tests checkbox and radio button interactions by clicking multiple form elements and verifying they become checked

Starting URL: https://jqueryui.com/resources/demos/checkboxradio/default.html

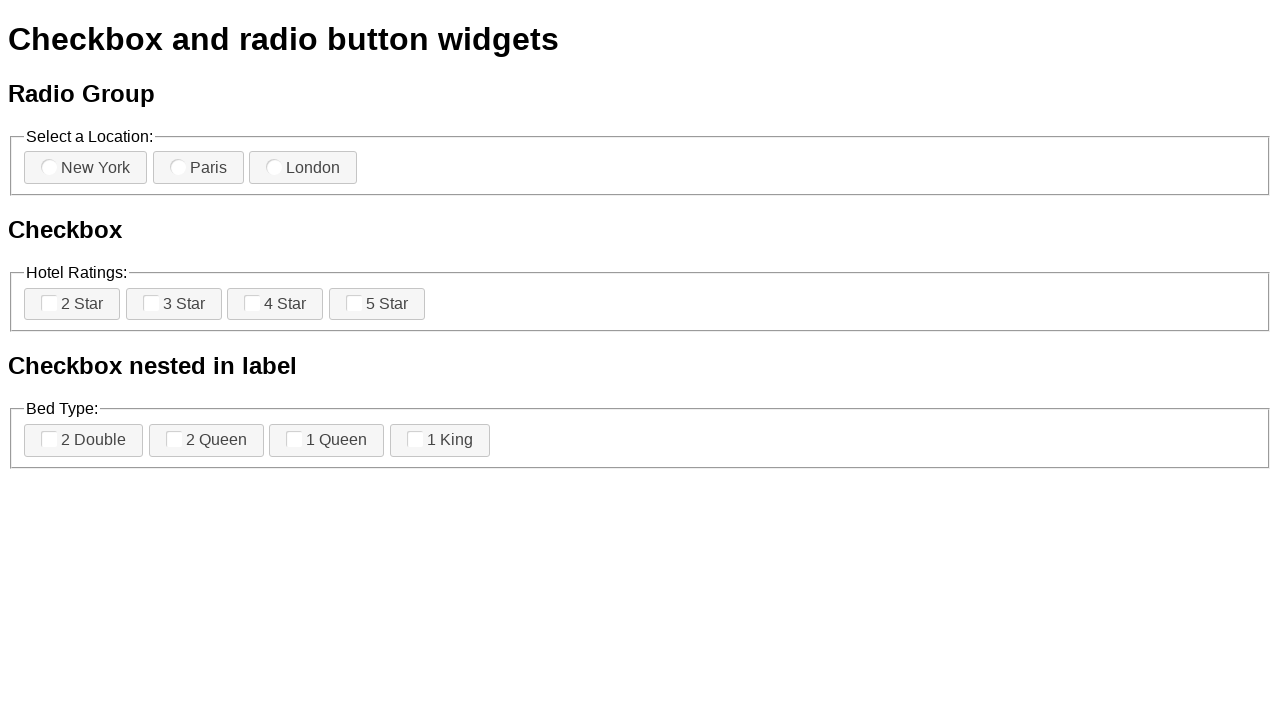

Clicked radio button 1 at (86, 168) on [for=radio-1]
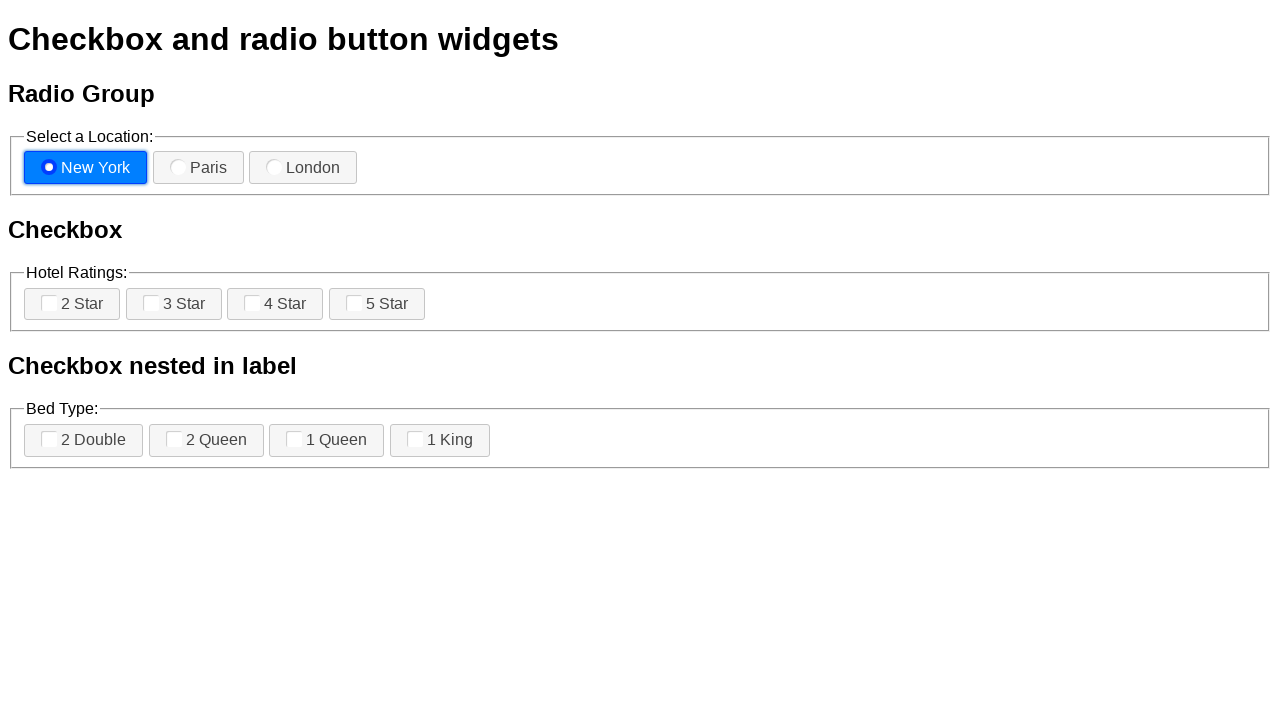

Clicked checkbox 4 at (377, 304) on [for=checkbox-4]
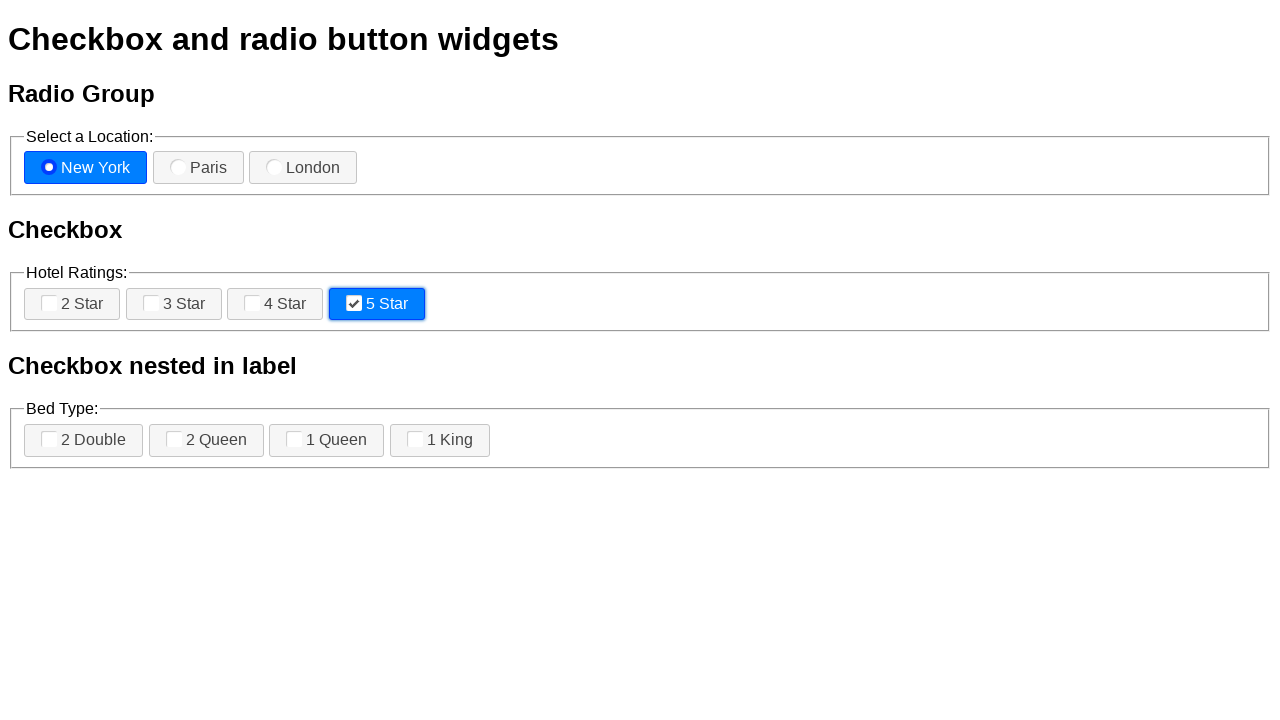

Clicked nested checkbox 3 at (327, 440) on [for=checkbox-nested-3]
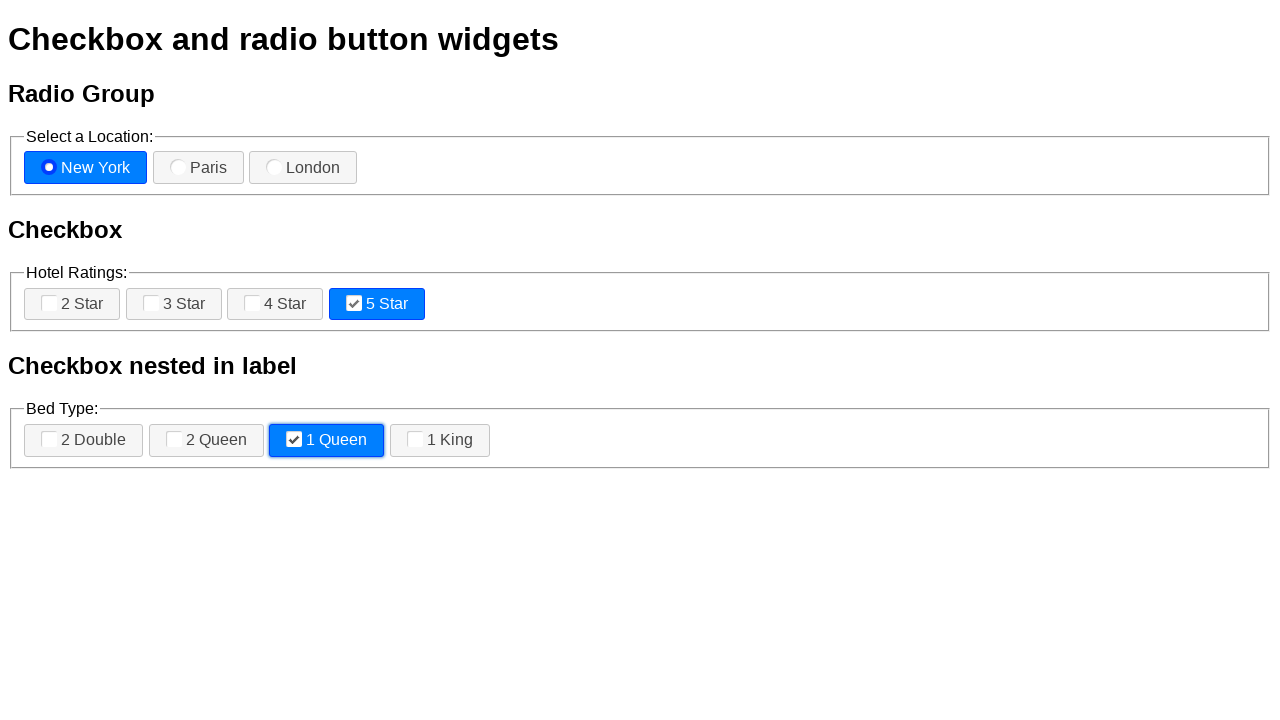

Clicked nested checkbox 4 at (440, 440) on [for=checkbox-nested-4]
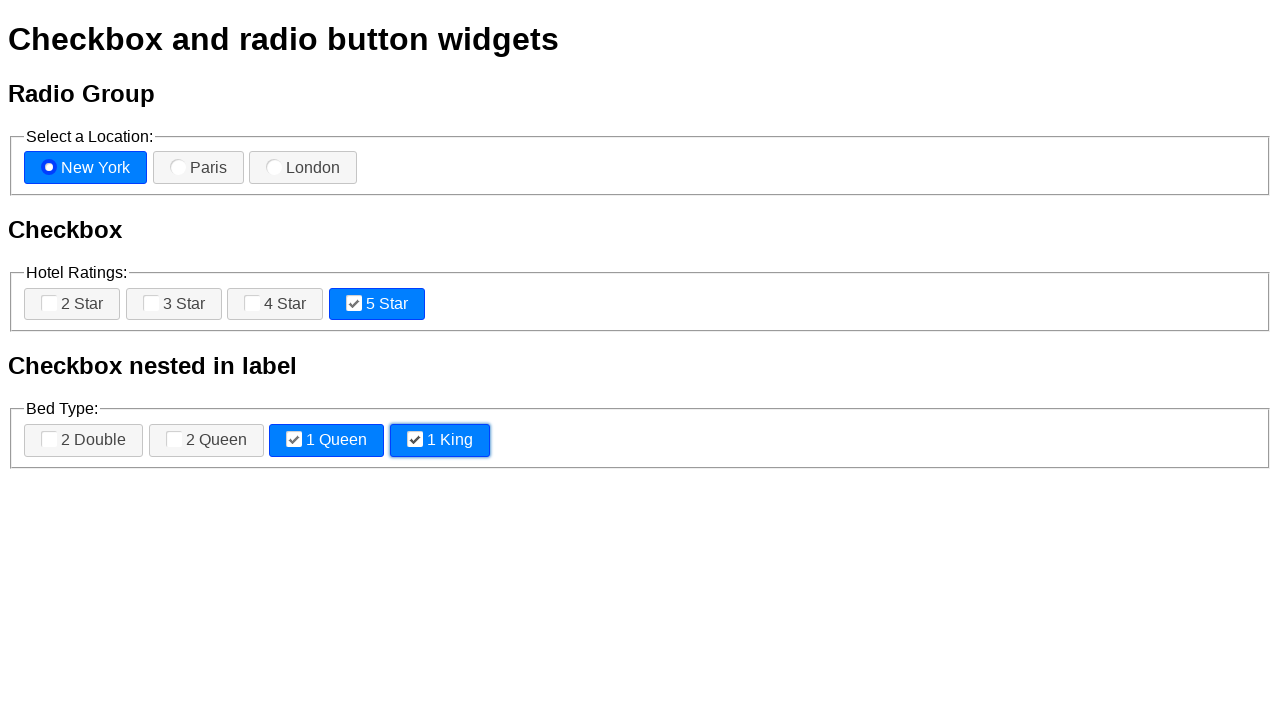

Radio button 1 became checked
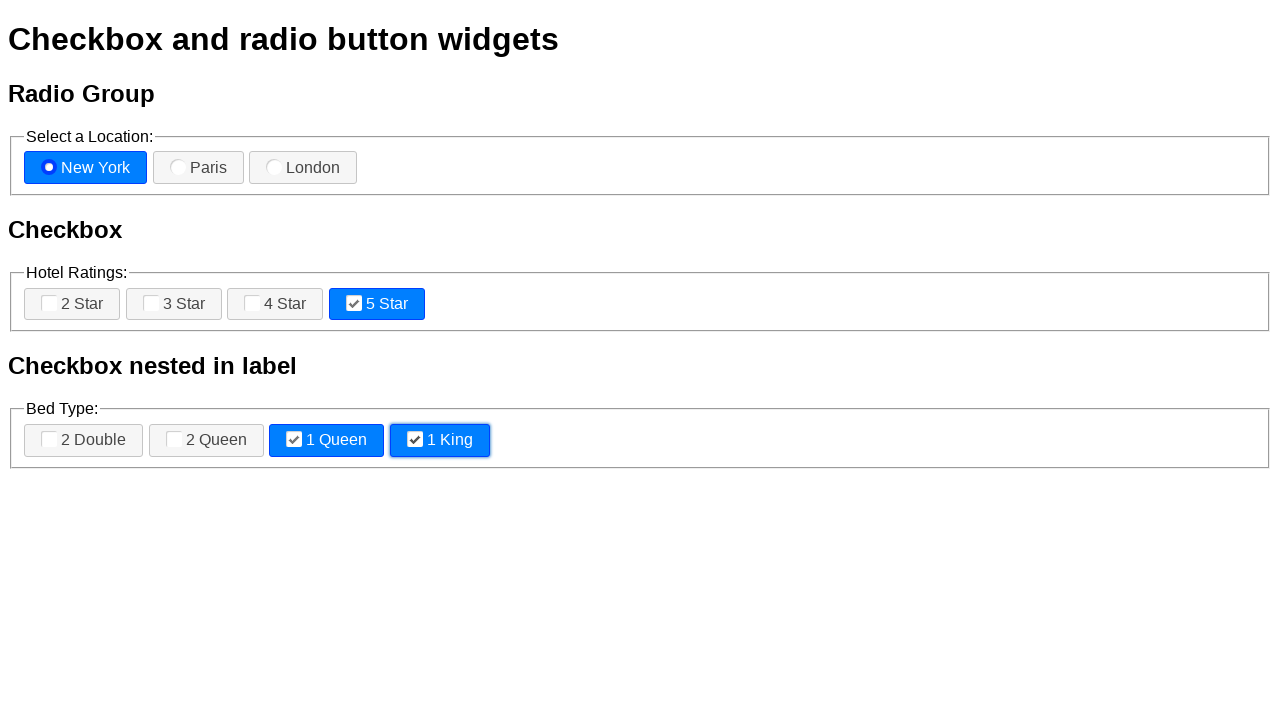

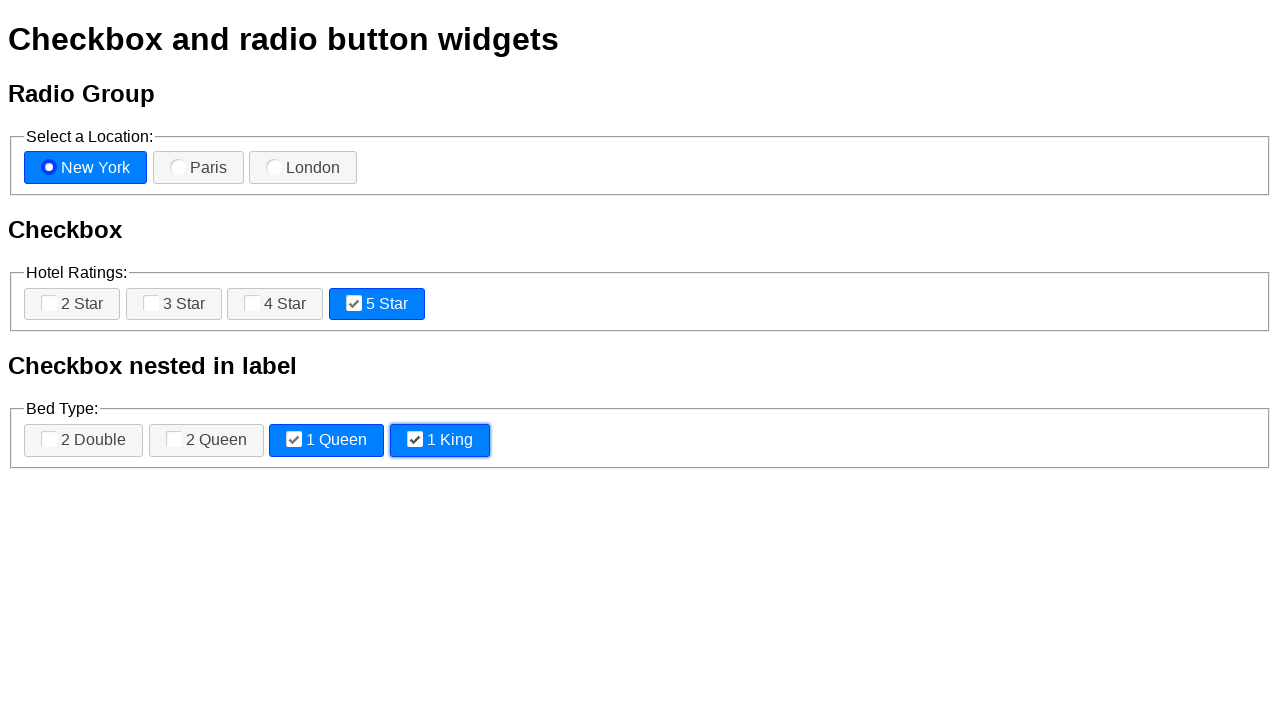